Tests that entering text instead of a number displays the correct error message "Please enter a number"

Starting URL: https://kristinek.github.io/site/tasks/enter_a_number

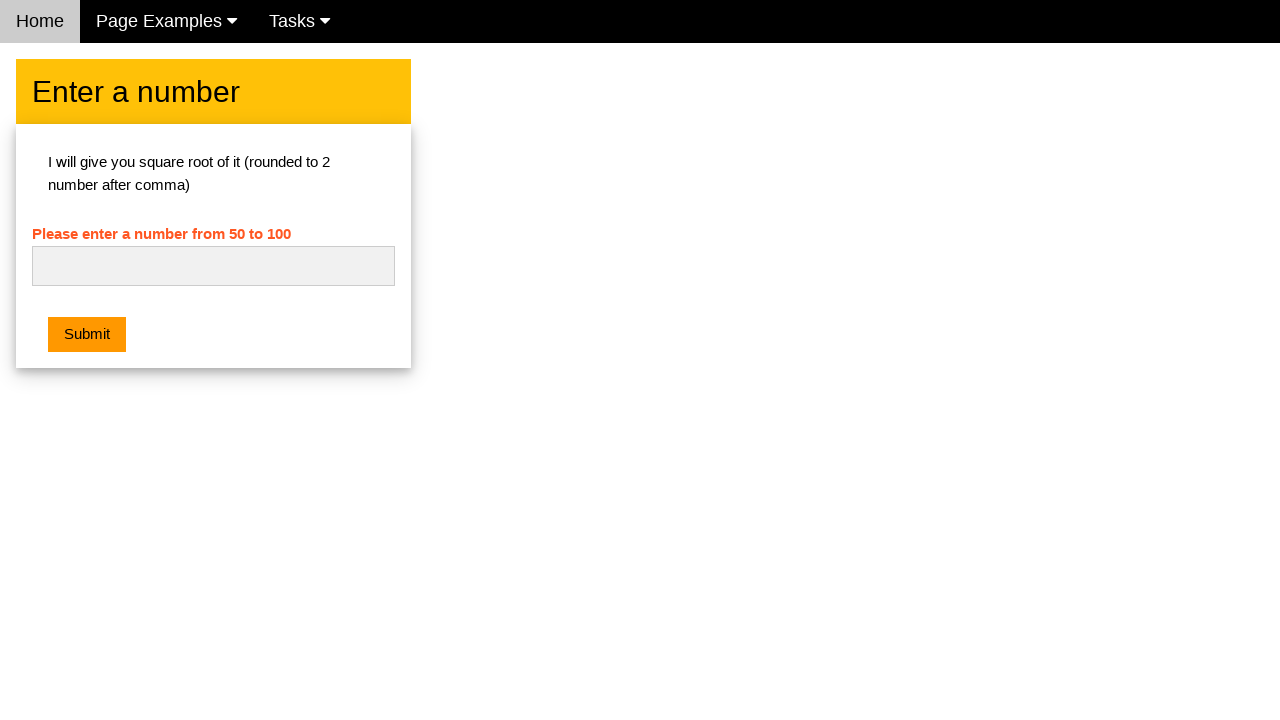

Navigated to enter_a_number task page
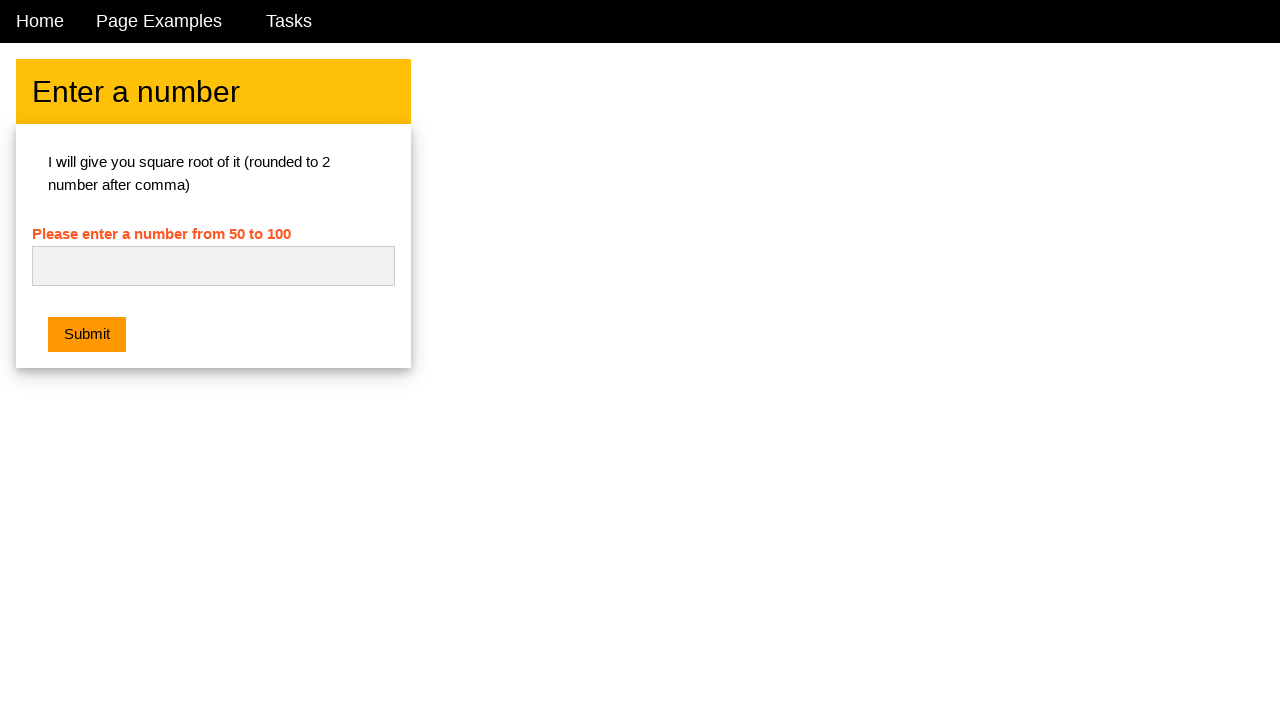

Filled number input field with text 'sending some keys' on #numb
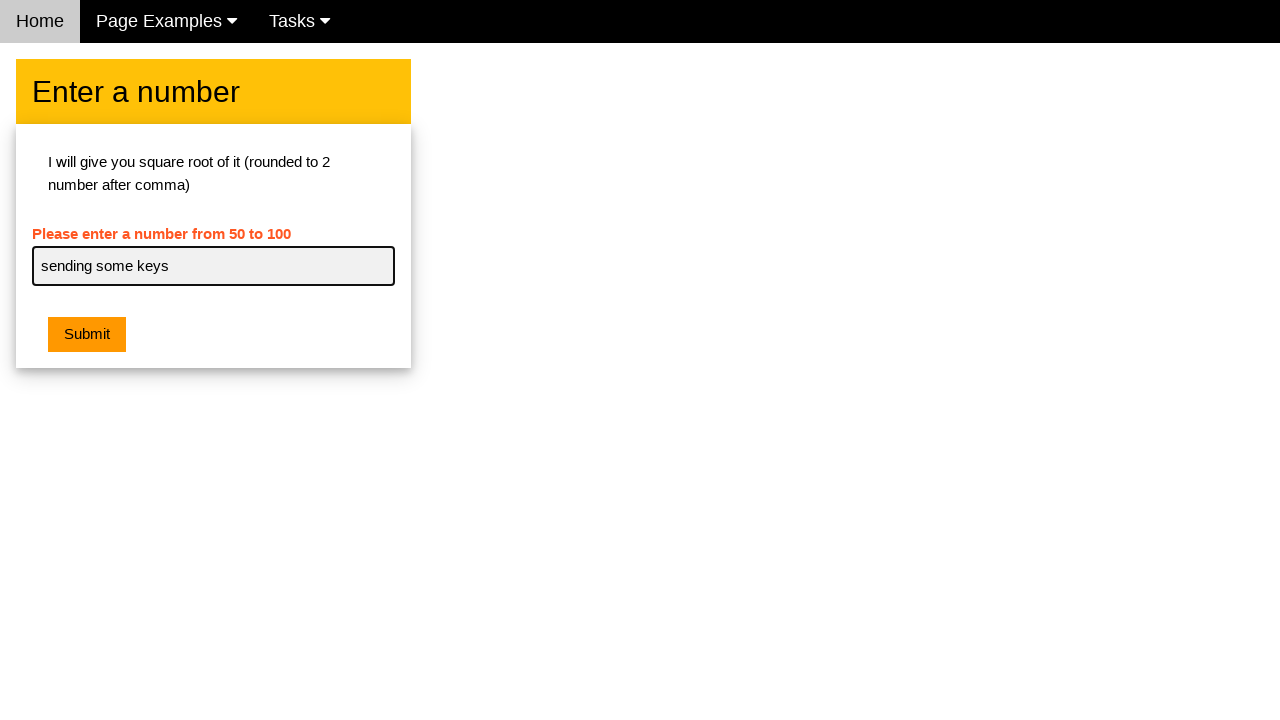

Clicked Submit button at (87, 335) on xpath=//button[text()='Submit']
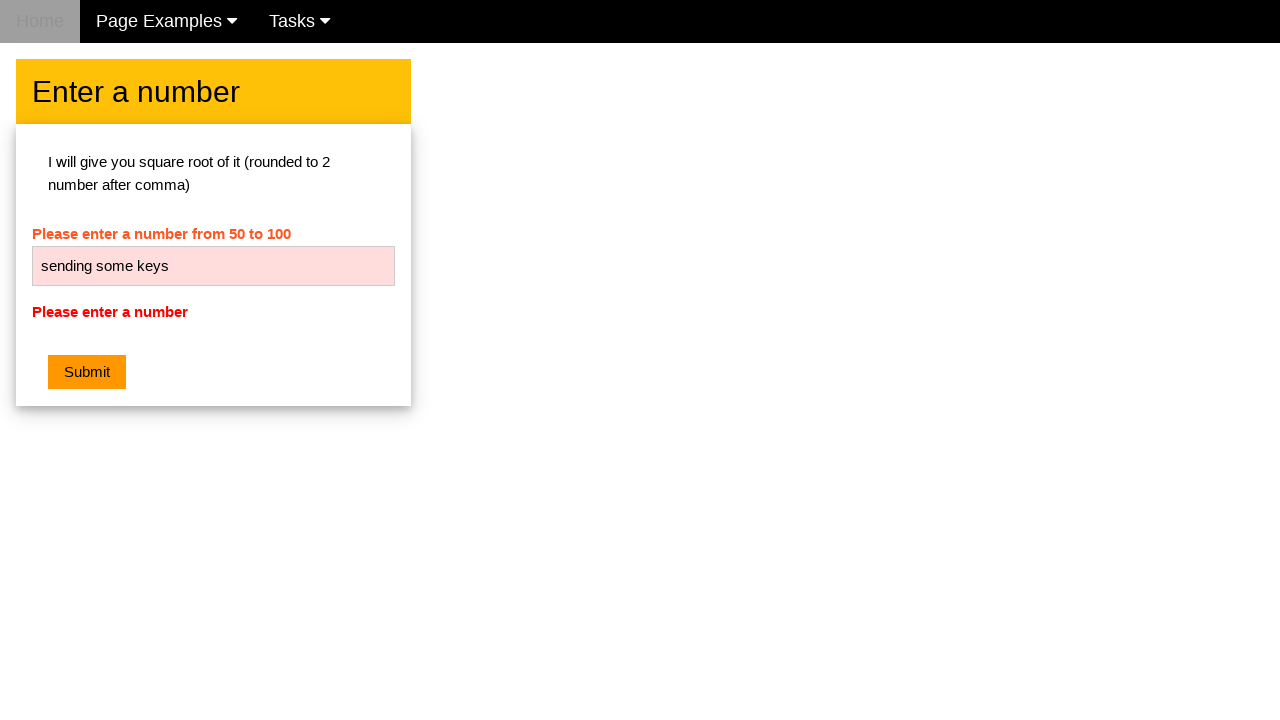

Error message element became visible
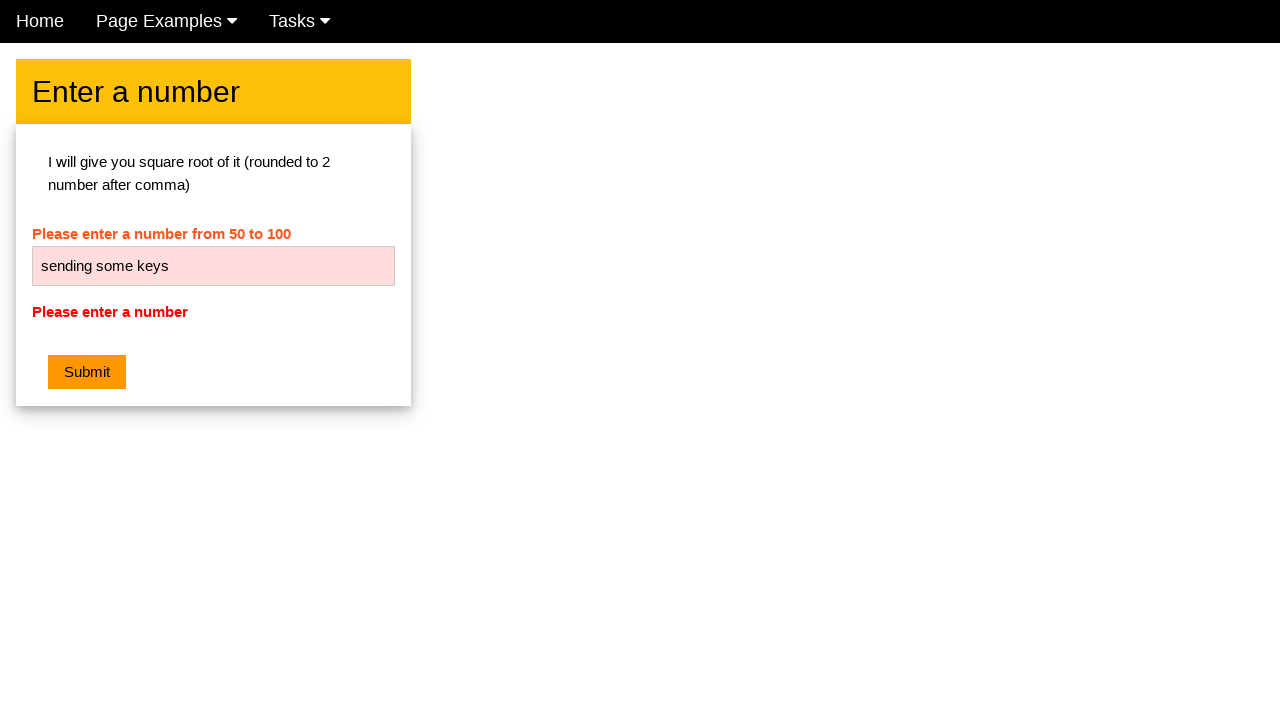

Verified error message text is 'Please enter a number'
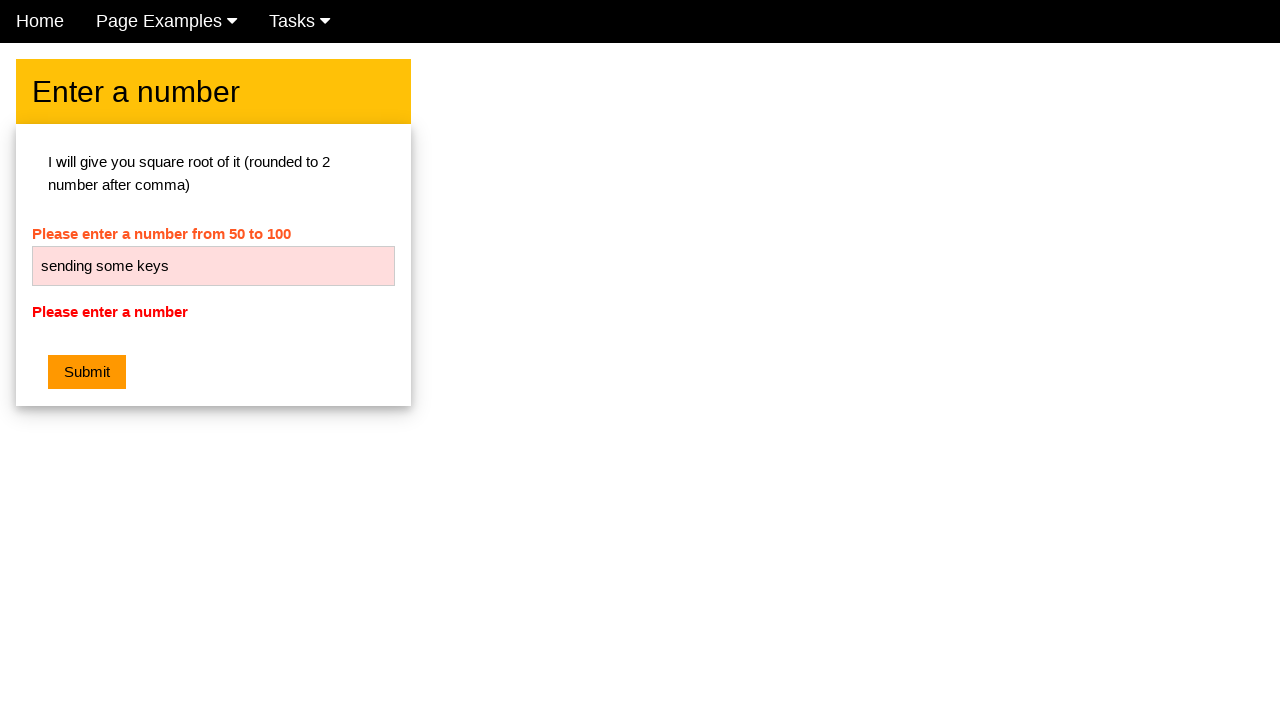

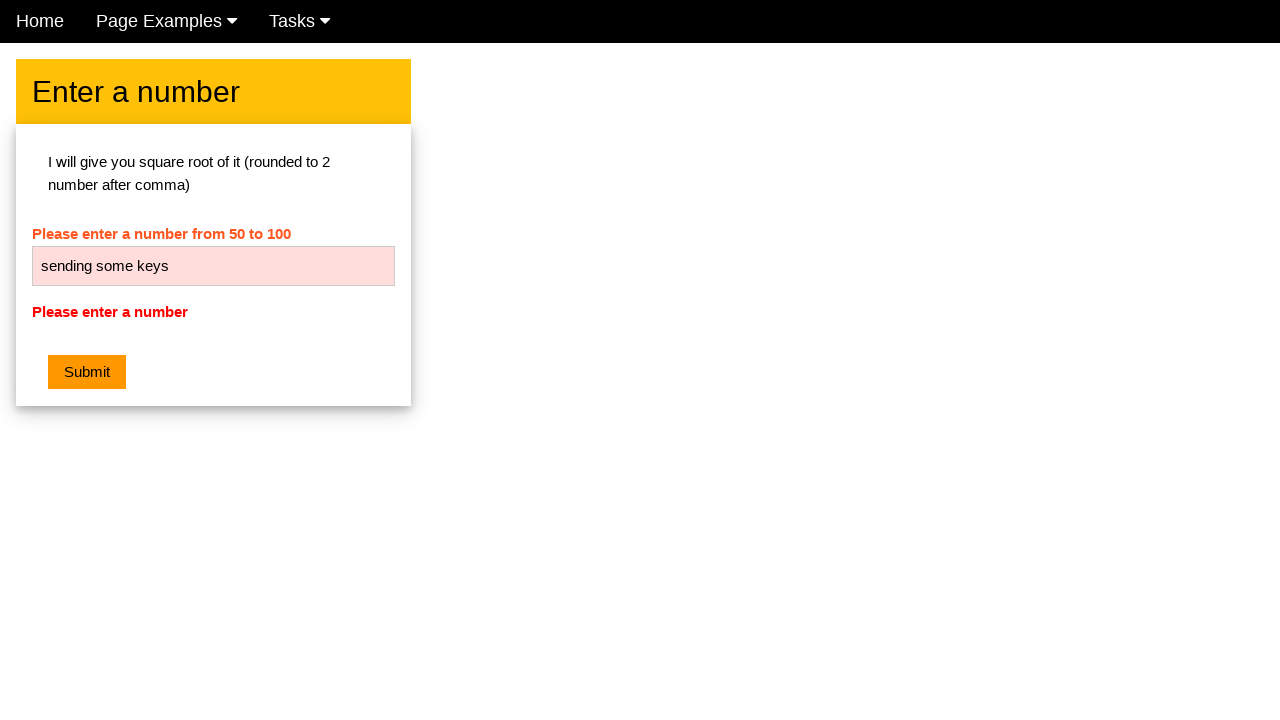